Verifies that the Text Box title is present on the page

Starting URL: https://www.tutorialspoint.com/selenium/practice/text-box.php

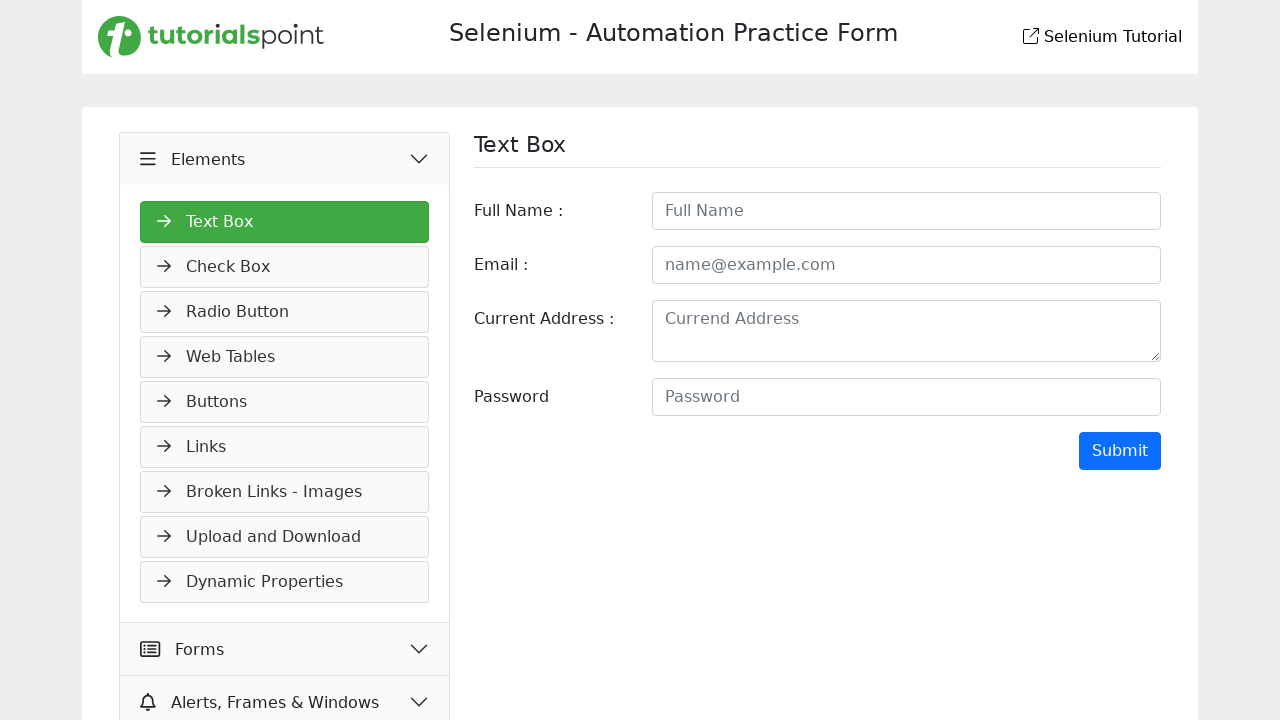

Navigated to Text Box practice page
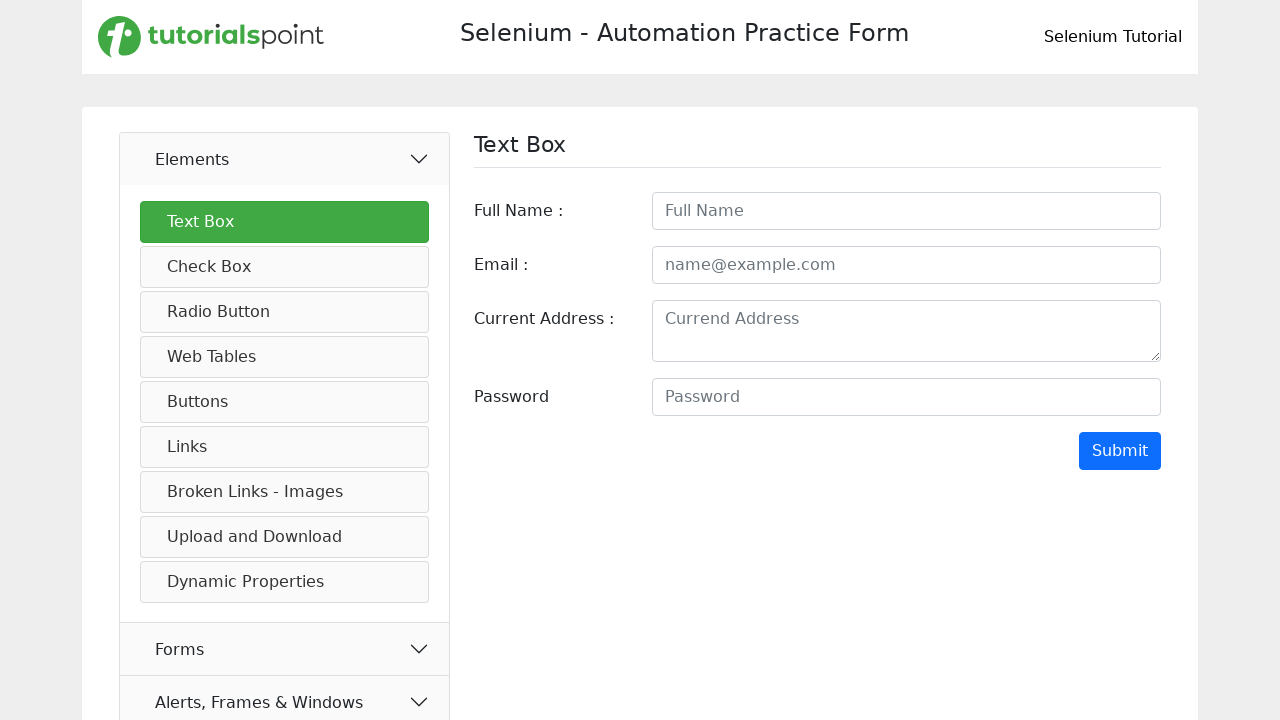

Text Box title is present on the page
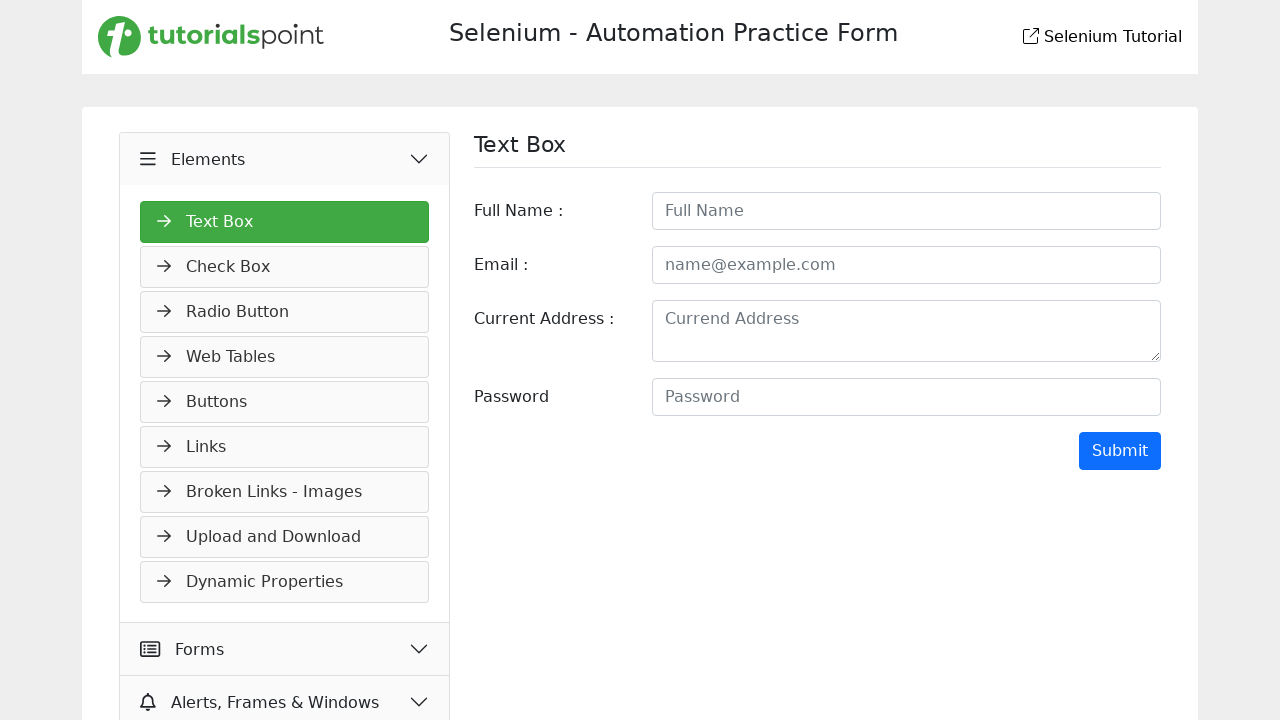

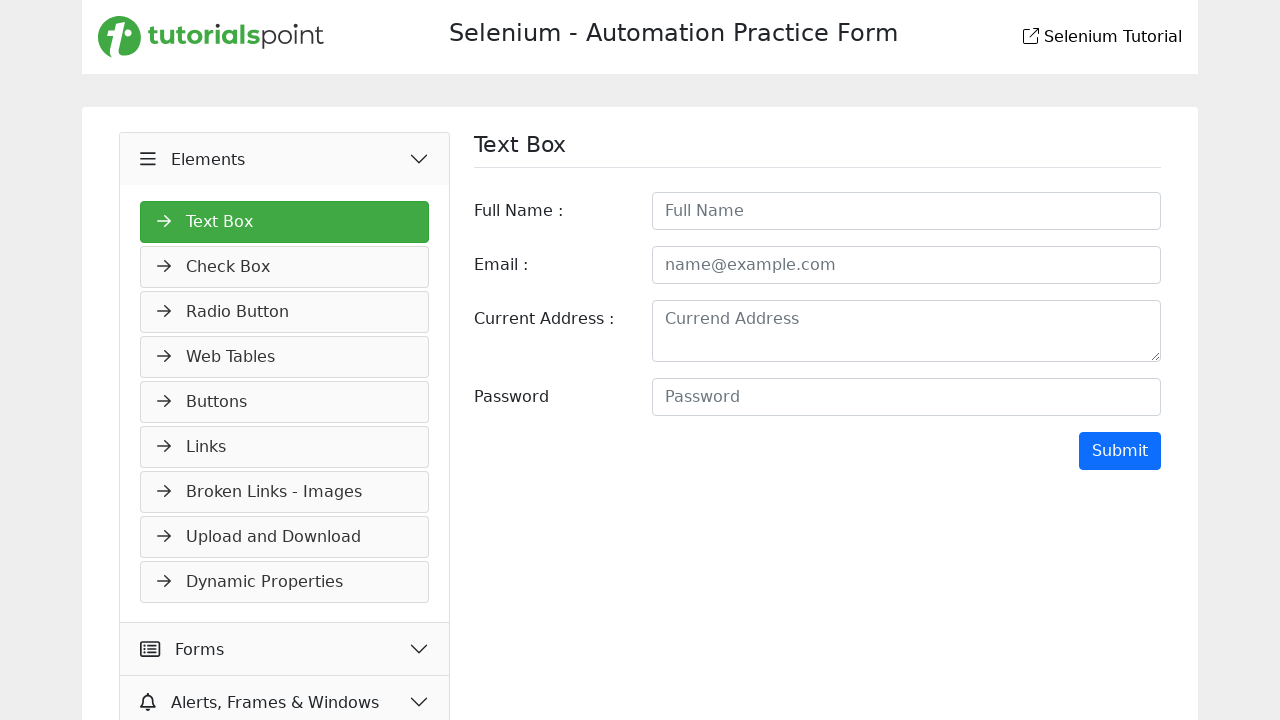